Tests that edits are cancelled when pressing Escape key

Starting URL: https://demo.playwright.dev/todomvc

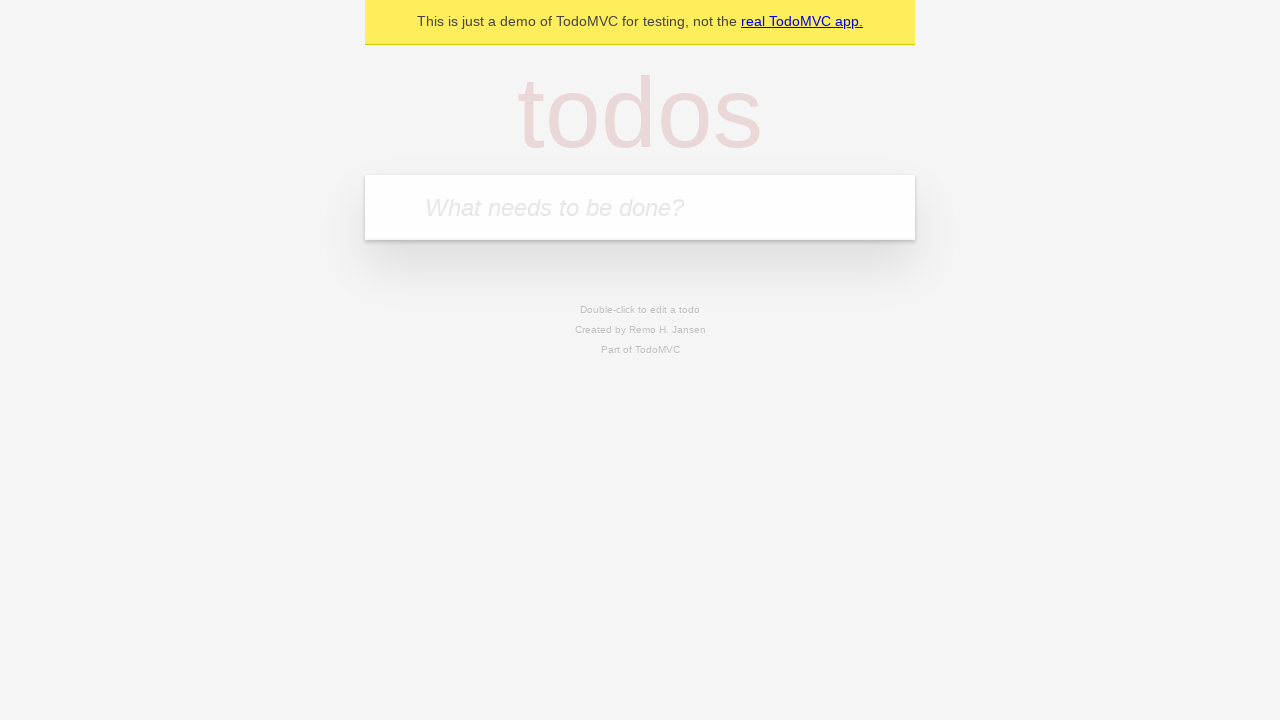

Filled todo input with 'buy some cheese' on internal:attr=[placeholder="What needs to be done?"i]
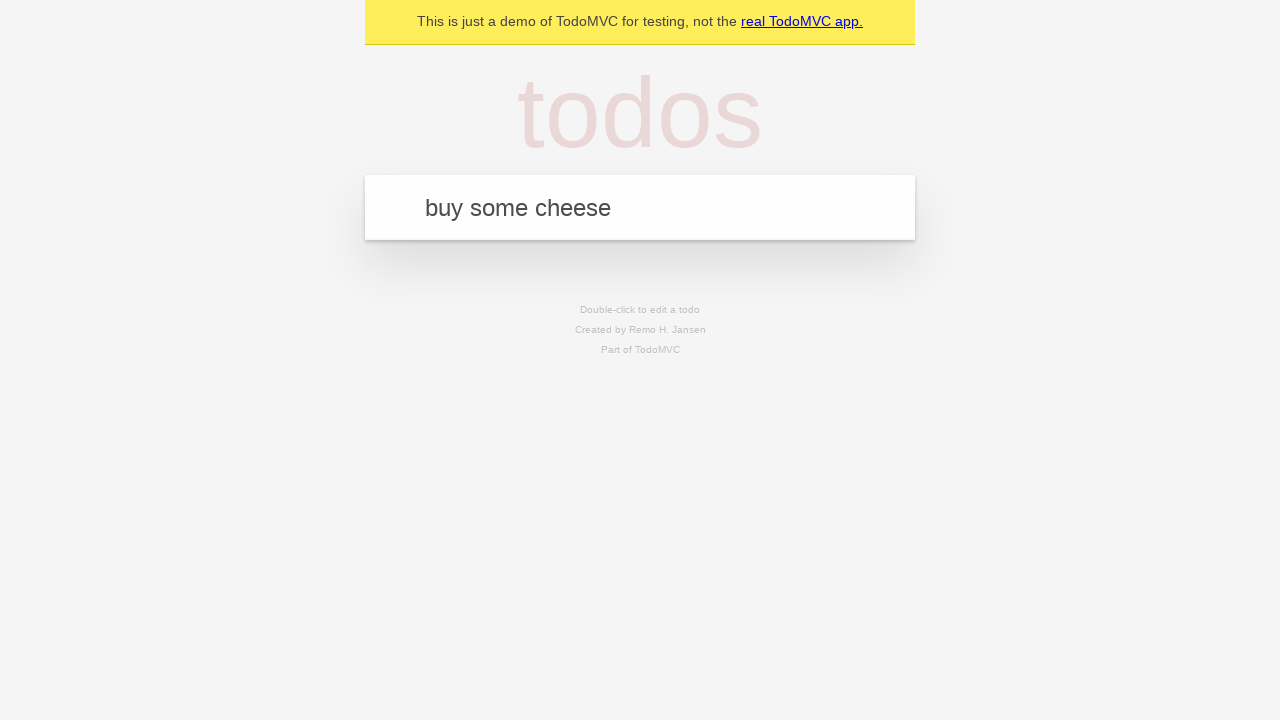

Pressed Enter to add first todo on internal:attr=[placeholder="What needs to be done?"i]
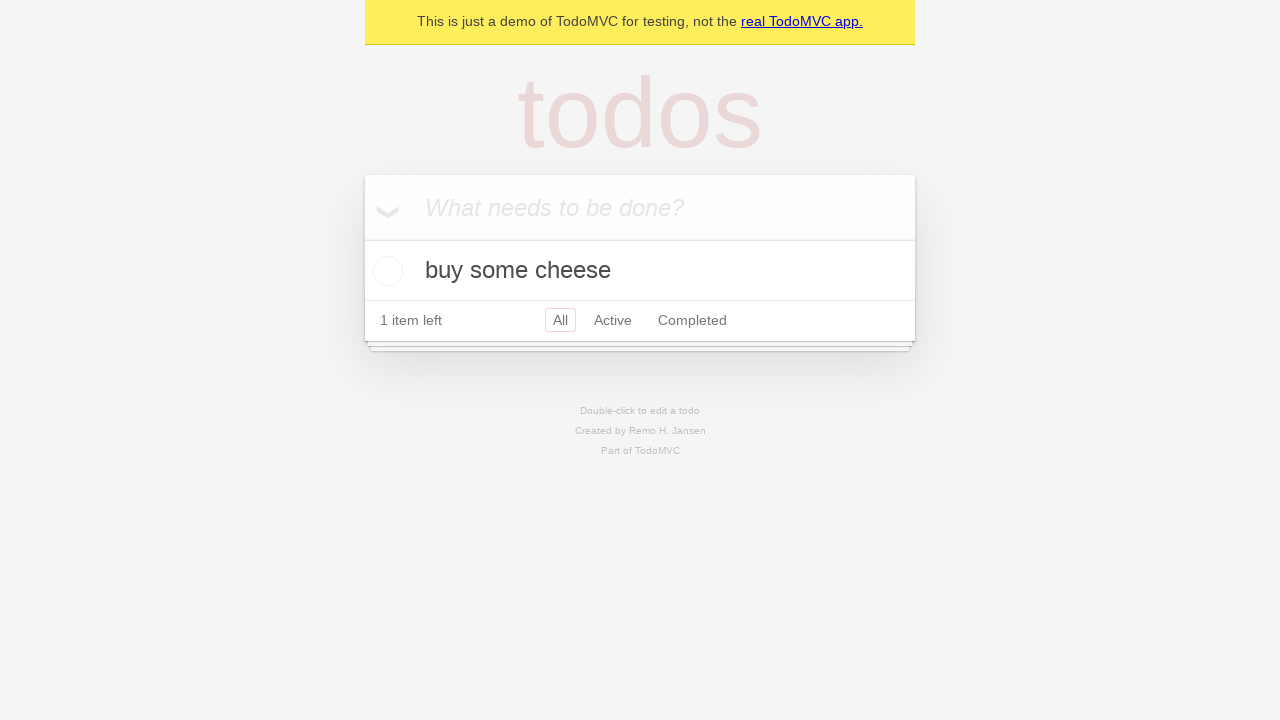

Filled todo input with 'feed the cat' on internal:attr=[placeholder="What needs to be done?"i]
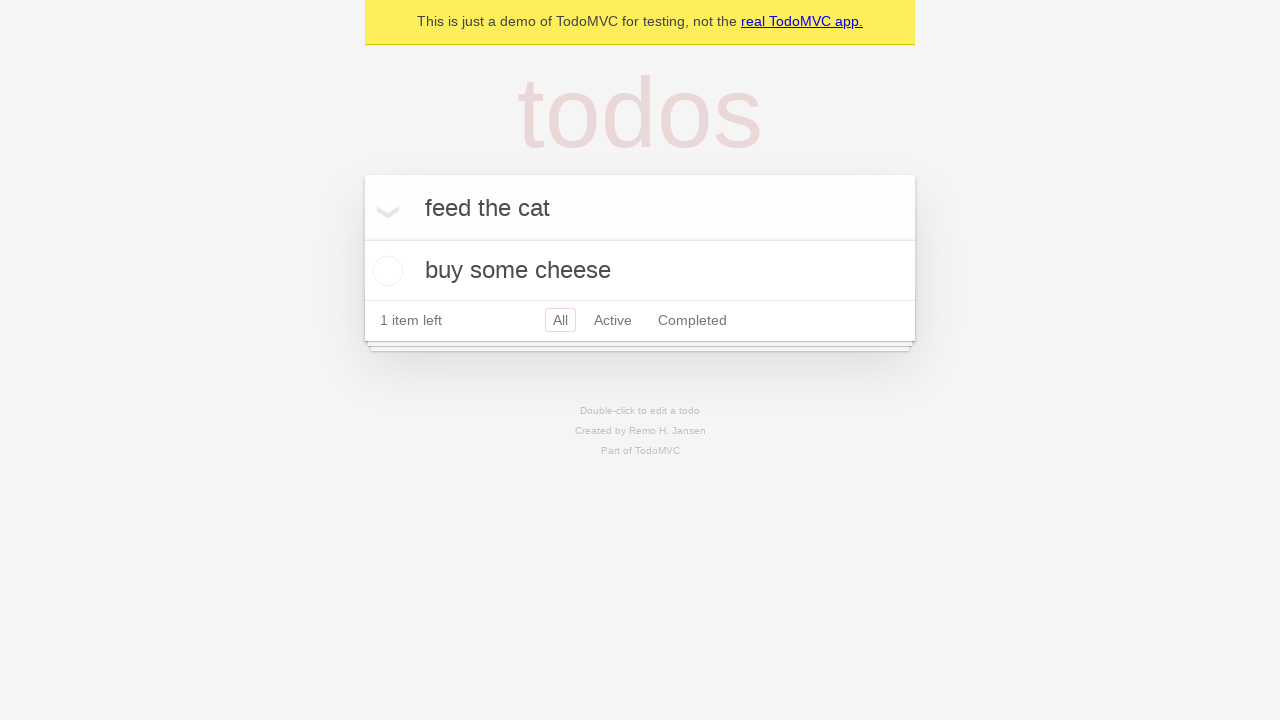

Pressed Enter to add second todo on internal:attr=[placeholder="What needs to be done?"i]
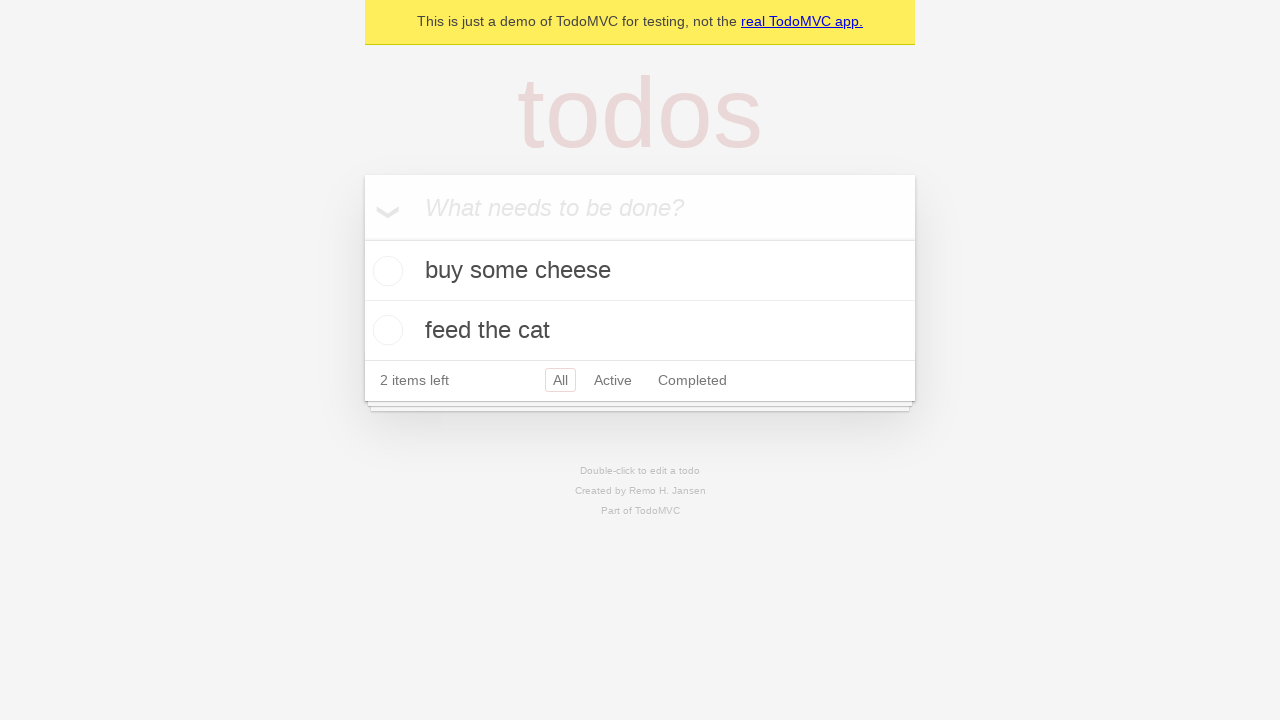

Filled todo input with 'book a doctors appointment' on internal:attr=[placeholder="What needs to be done?"i]
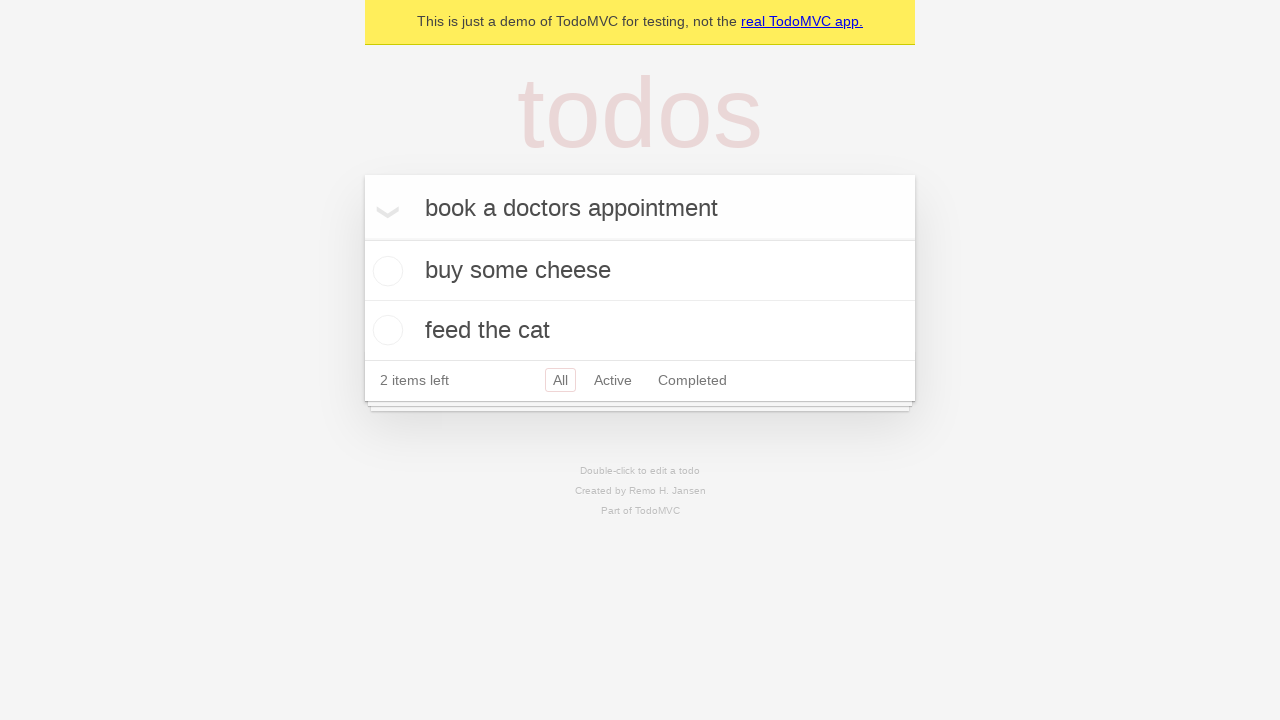

Pressed Enter to add third todo on internal:attr=[placeholder="What needs to be done?"i]
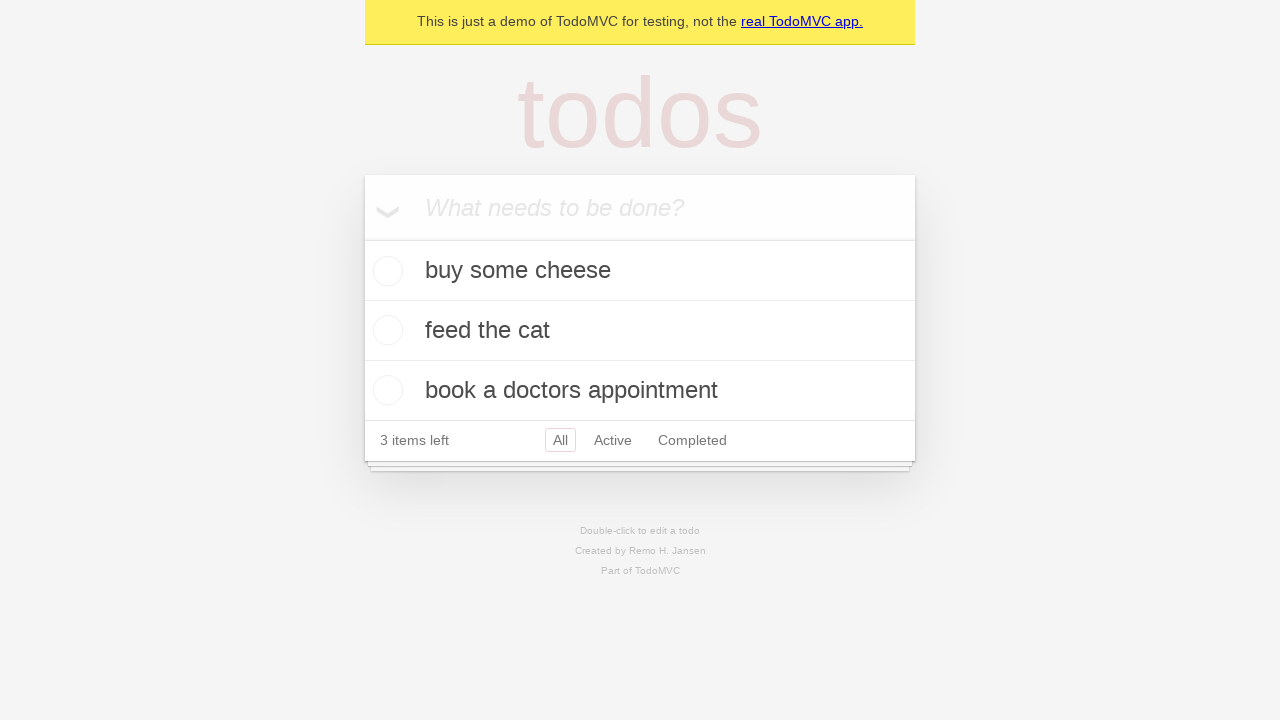

Double-clicked second todo to enter edit mode at (640, 331) on internal:testid=[data-testid="todo-item"s] >> nth=1
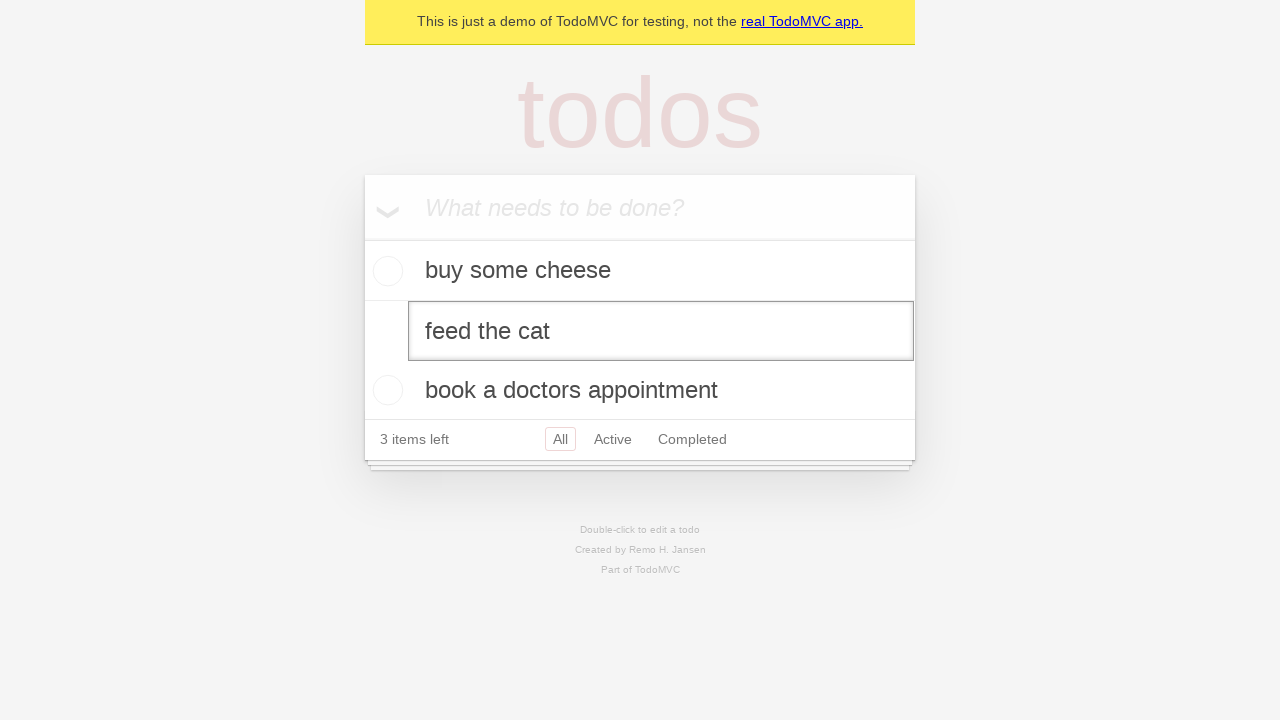

Filled edit textbox with 'buy some sausages' on internal:testid=[data-testid="todo-item"s] >> nth=1 >> internal:role=textbox[nam
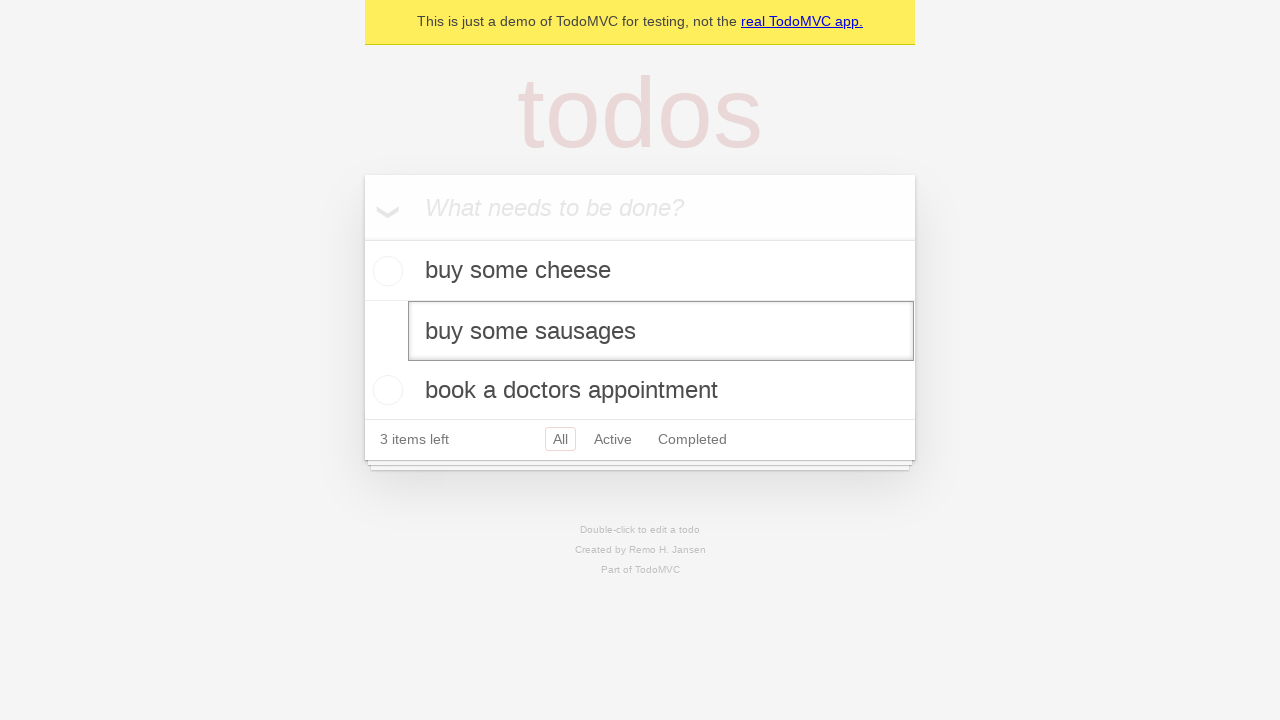

Pressed Escape to cancel edits on internal:testid=[data-testid="todo-item"s] >> nth=1 >> internal:role=textbox[nam
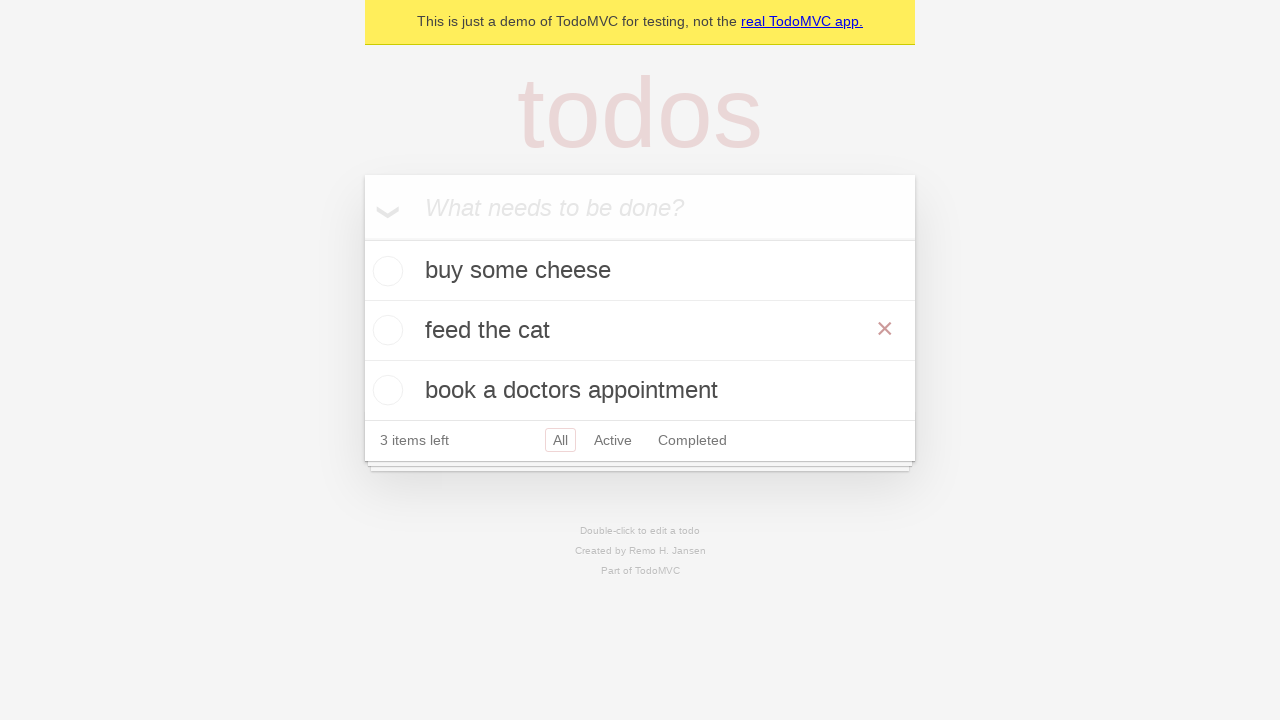

Waited for todo title element to appear (edit cancelled)
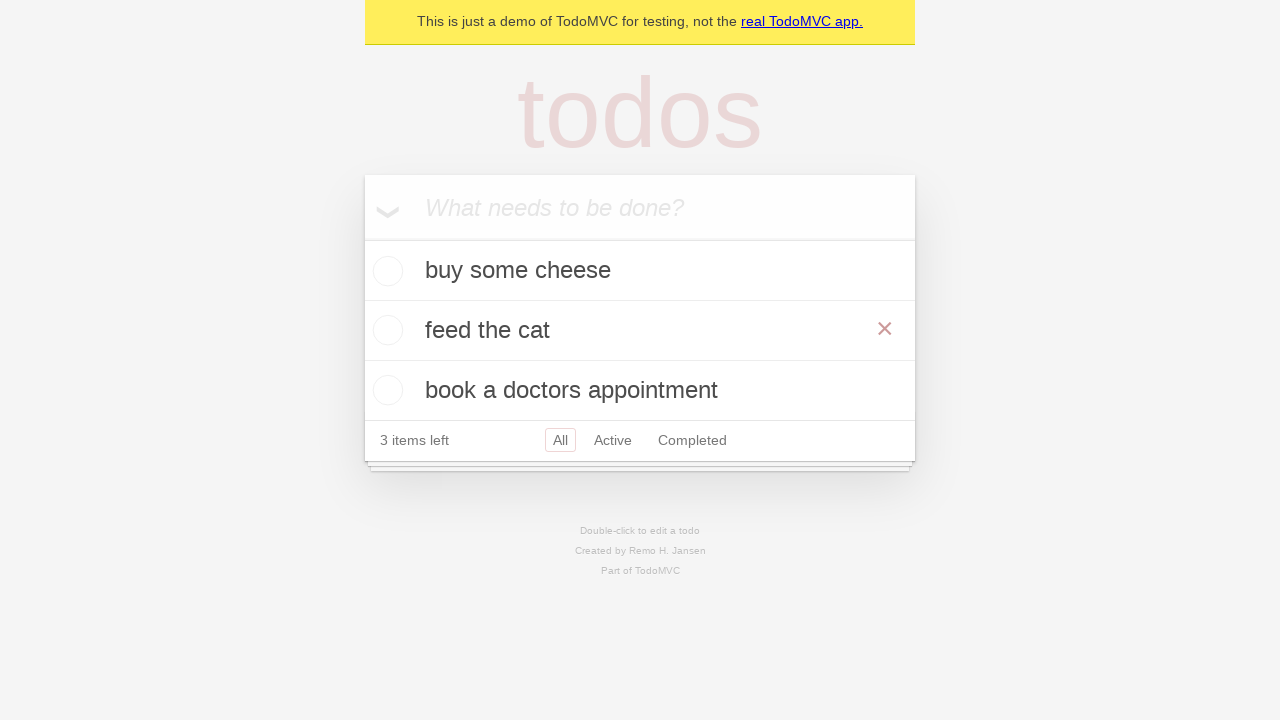

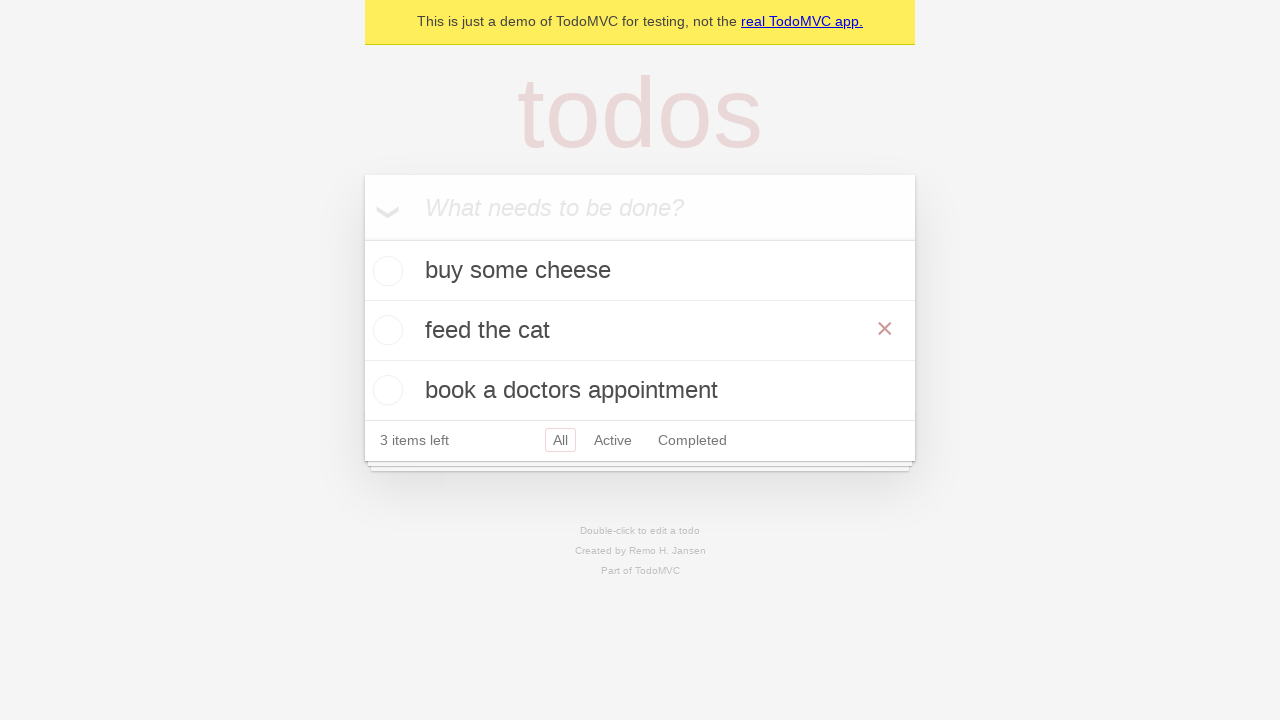